Sets a date value in a calendar field using JavaScript executor

Starting URL: https://seleniumpractise.blogspot.com/2016/08/how-to-handle-calendar-in-selenium.html

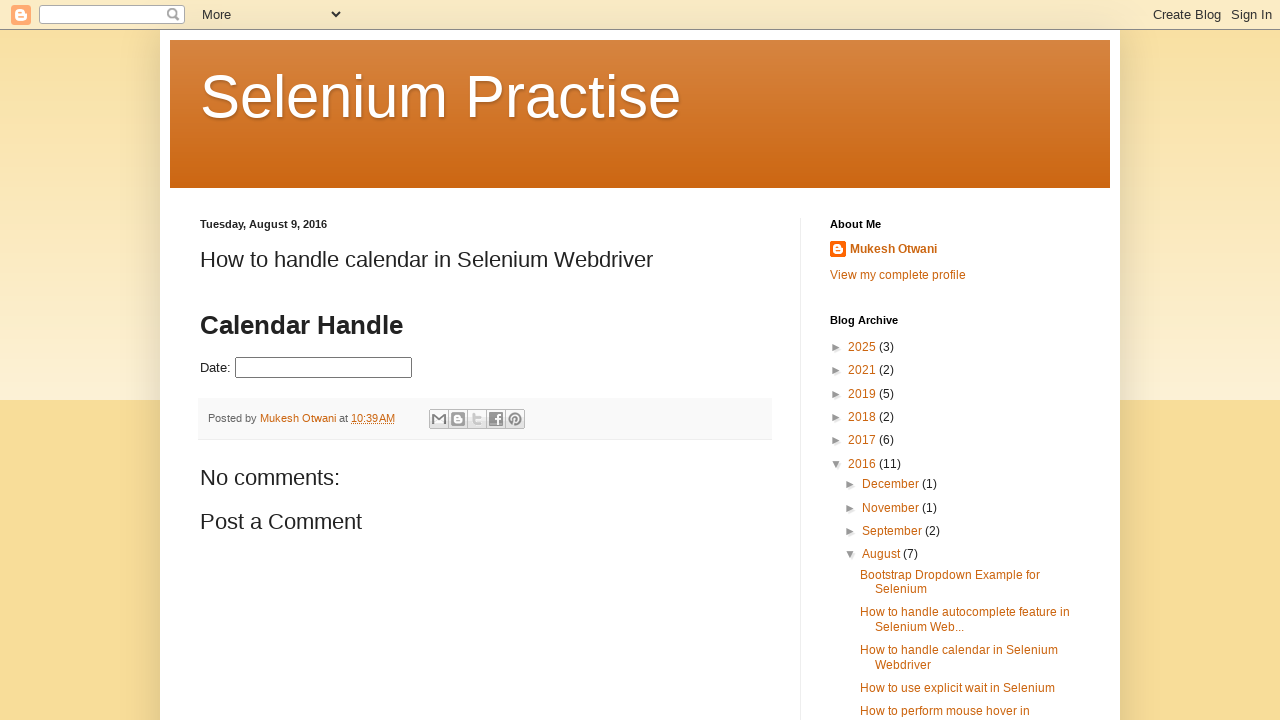

Set date value '02/02/2022' in calendar field using JavaScript executor
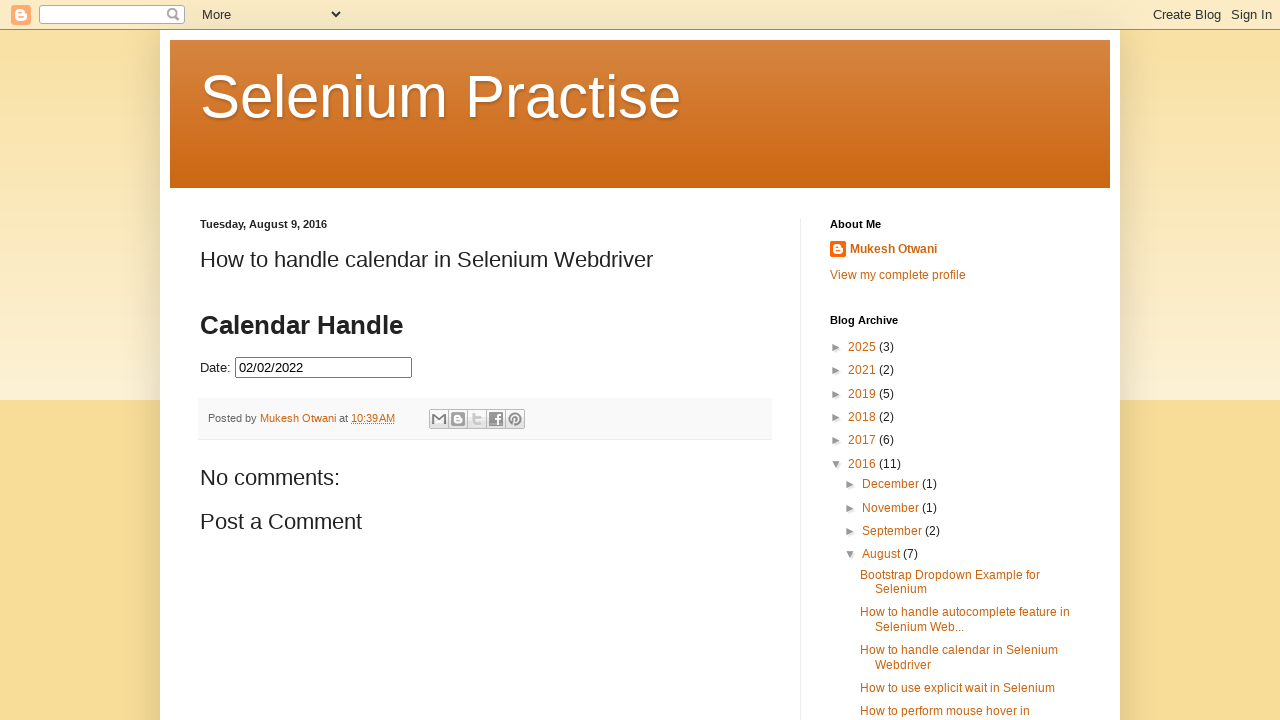

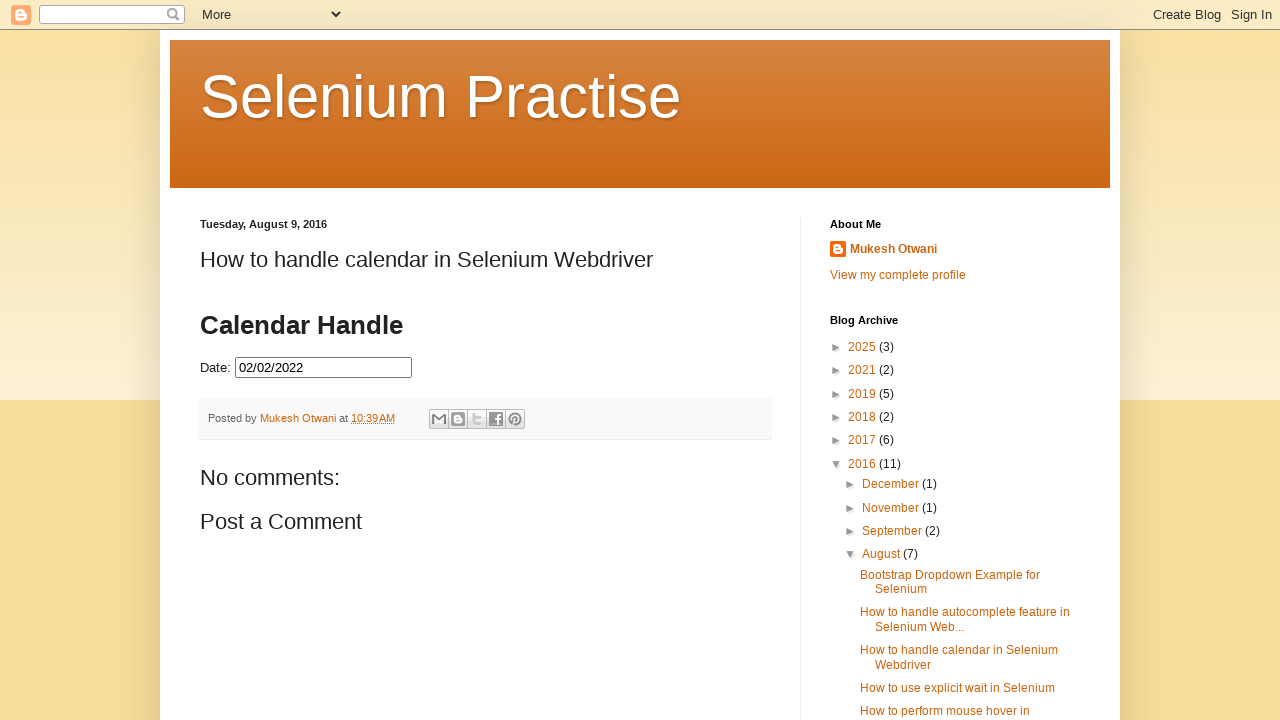